Tests that the text input field is cleared after adding a todo item.

Starting URL: https://demo.playwright.dev/todomvc

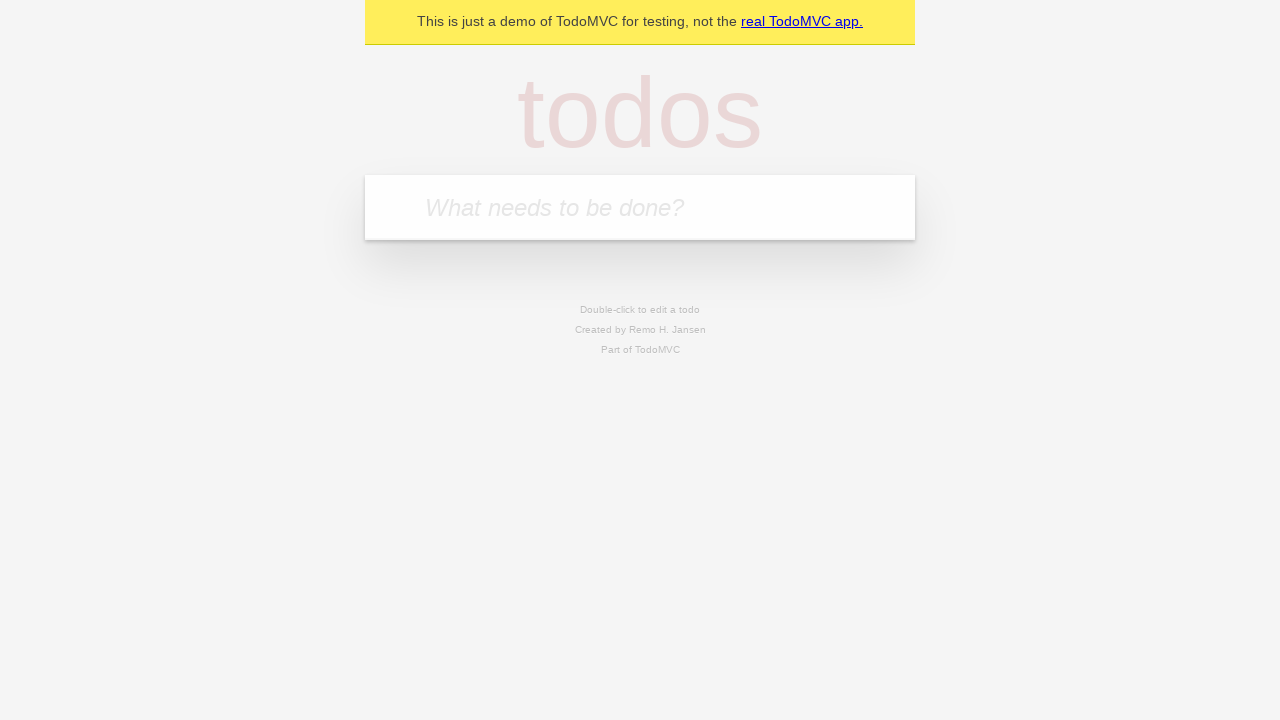

Filled todo input field with 'buy some cheese' on internal:attr=[placeholder="What needs to be done?"i]
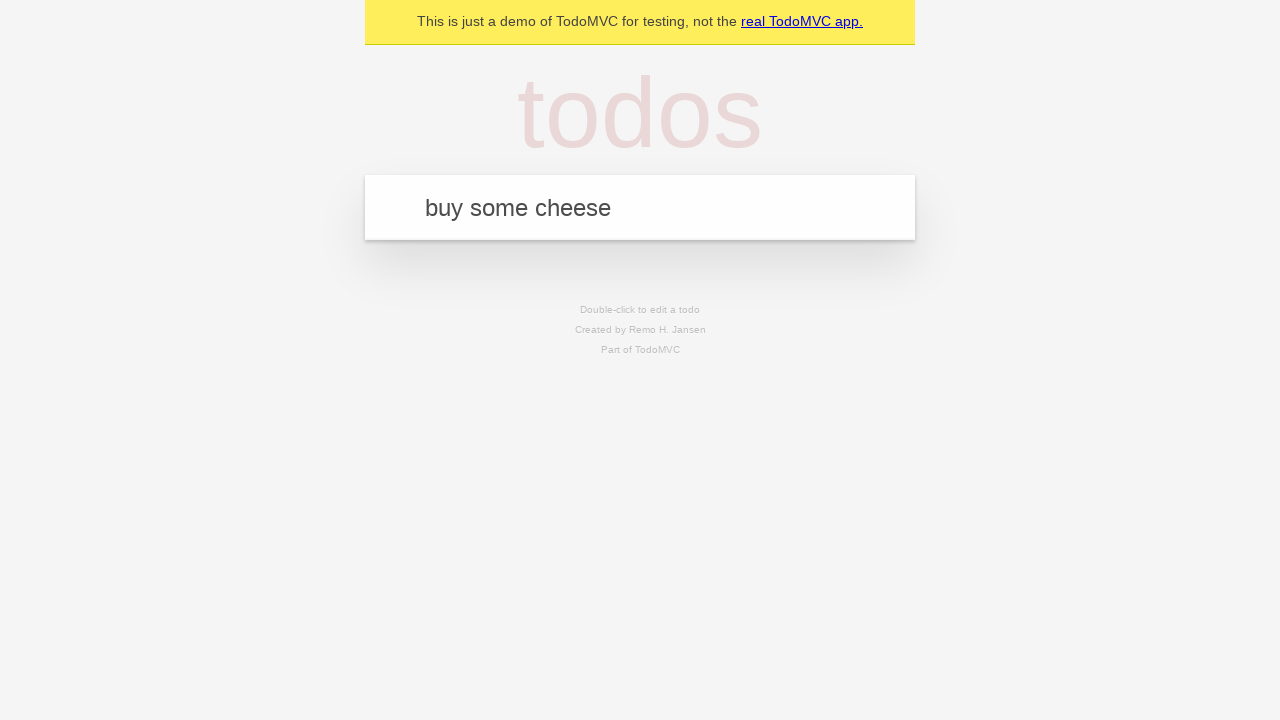

Pressed Enter to submit the todo item on internal:attr=[placeholder="What needs to be done?"i]
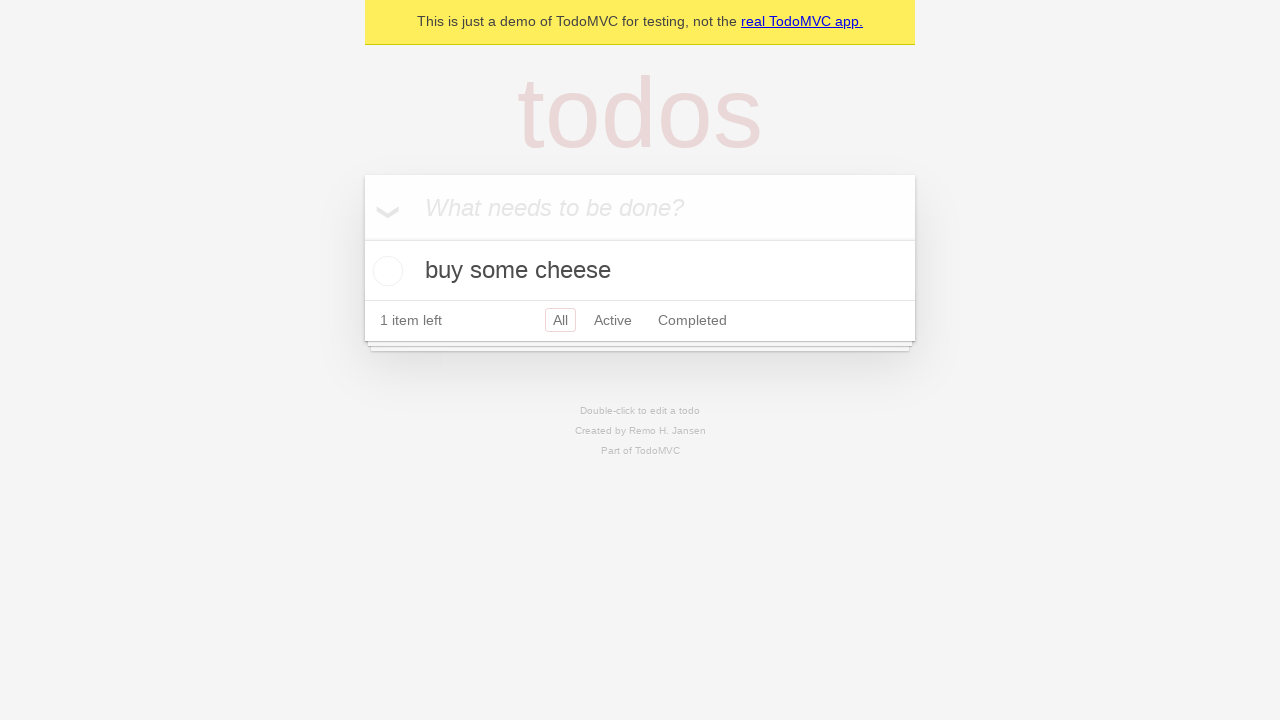

Todo item appeared in the list
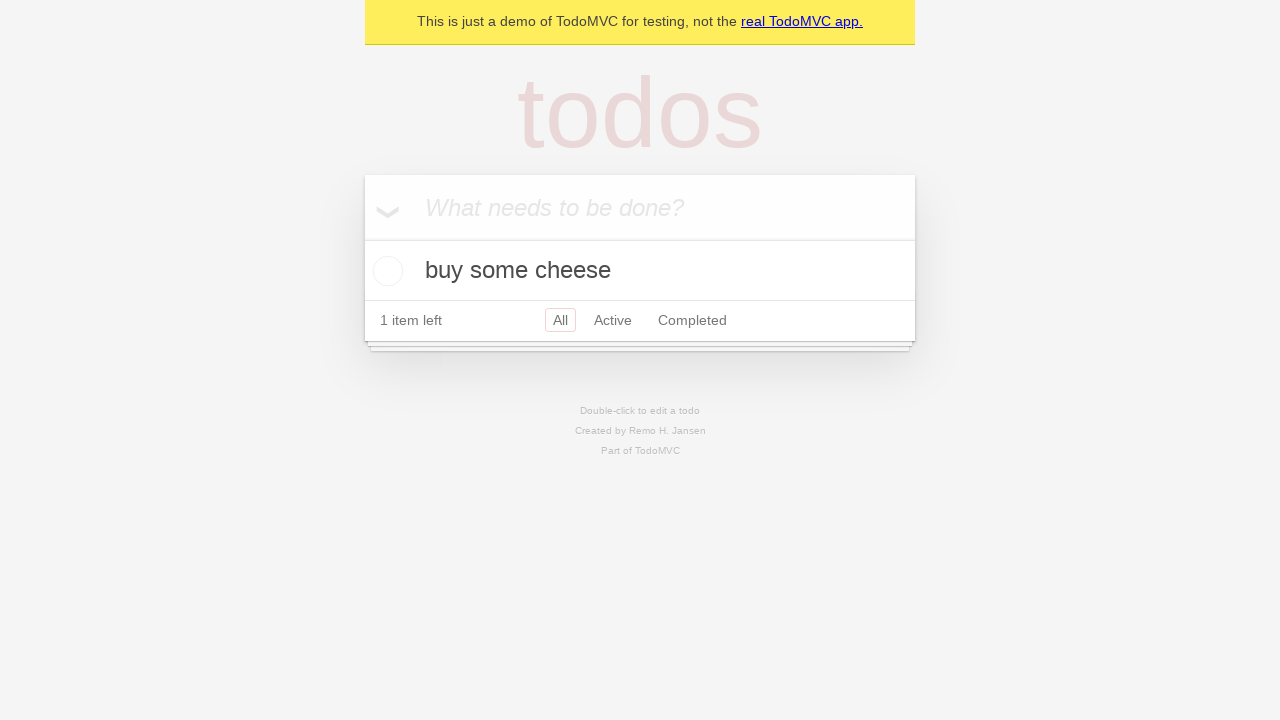

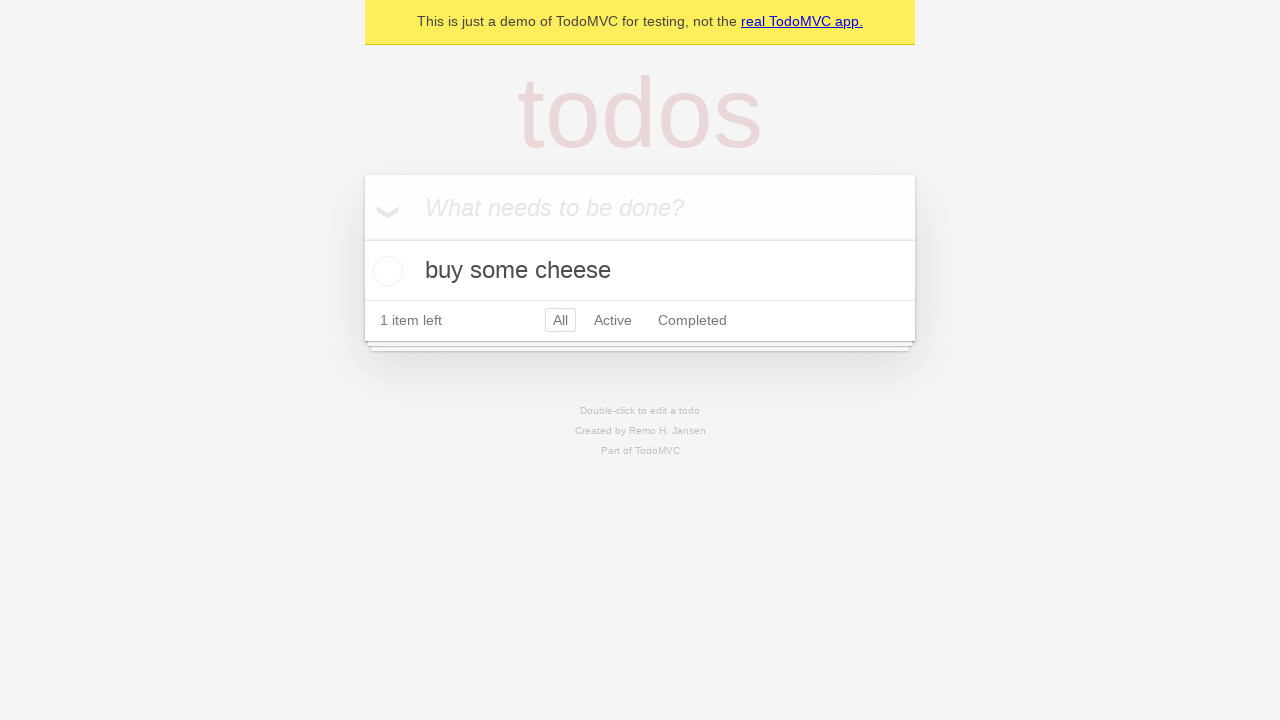